Tests the date picker by opening it, navigating to the next month, and selecting a date

Starting URL: https://testautomationpractice.blogspot.com/

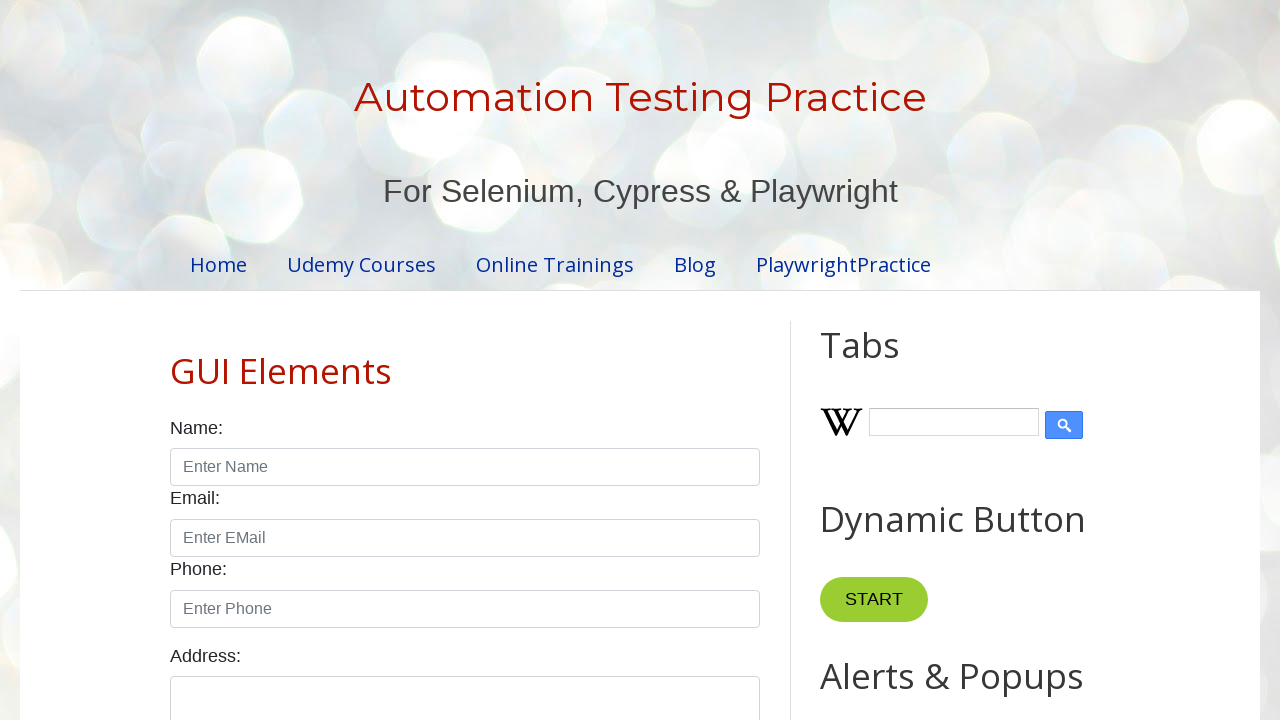

Clicked on date picker input to open calendar at (515, 360) on #datepicker
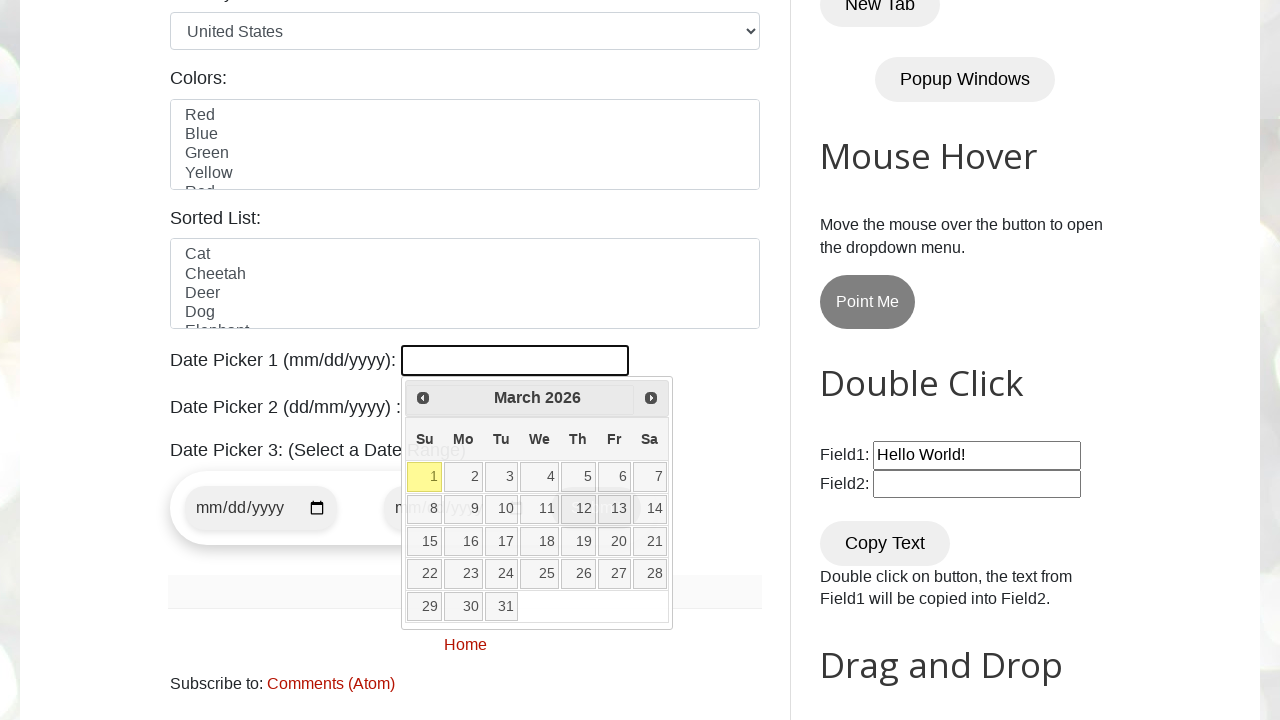

Clicked next month button to navigate forward at (651, 398) on .ui-datepicker-next > .ui-icon
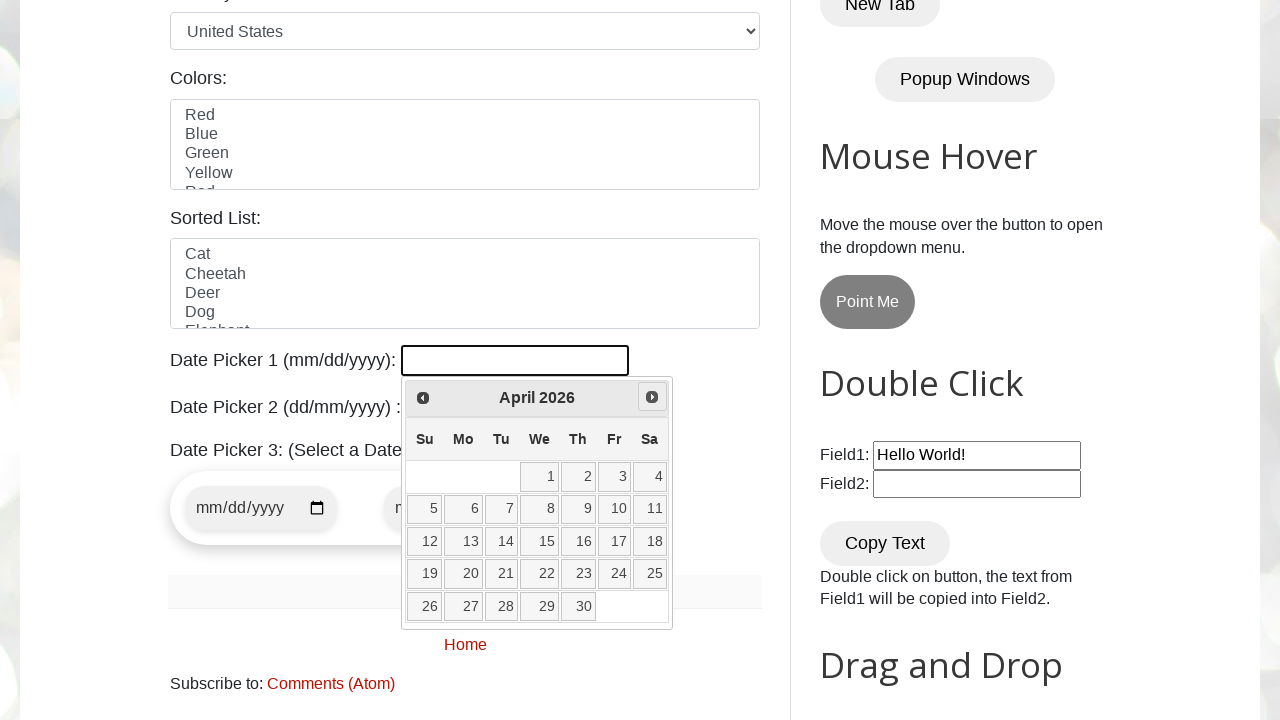

Selected a date from the calendar (second row, third column) at (502, 509) on :nth-child(2) > :nth-child(3) > .ui-state-default
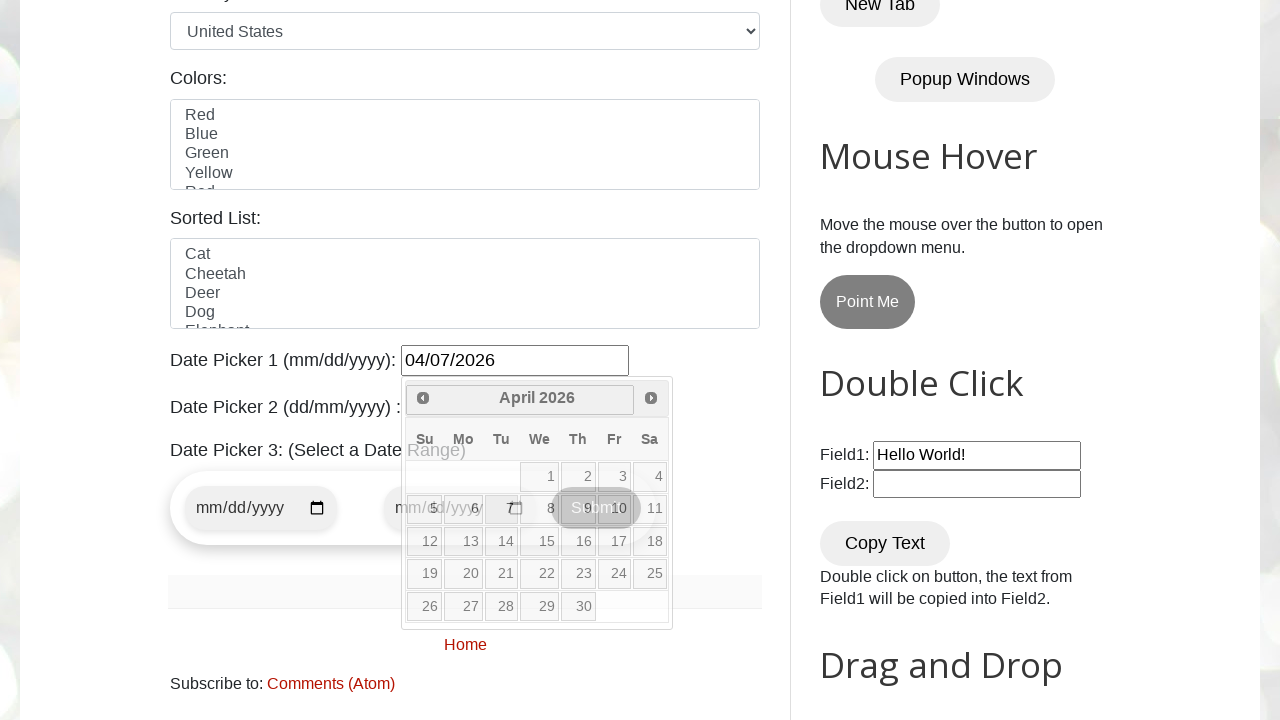

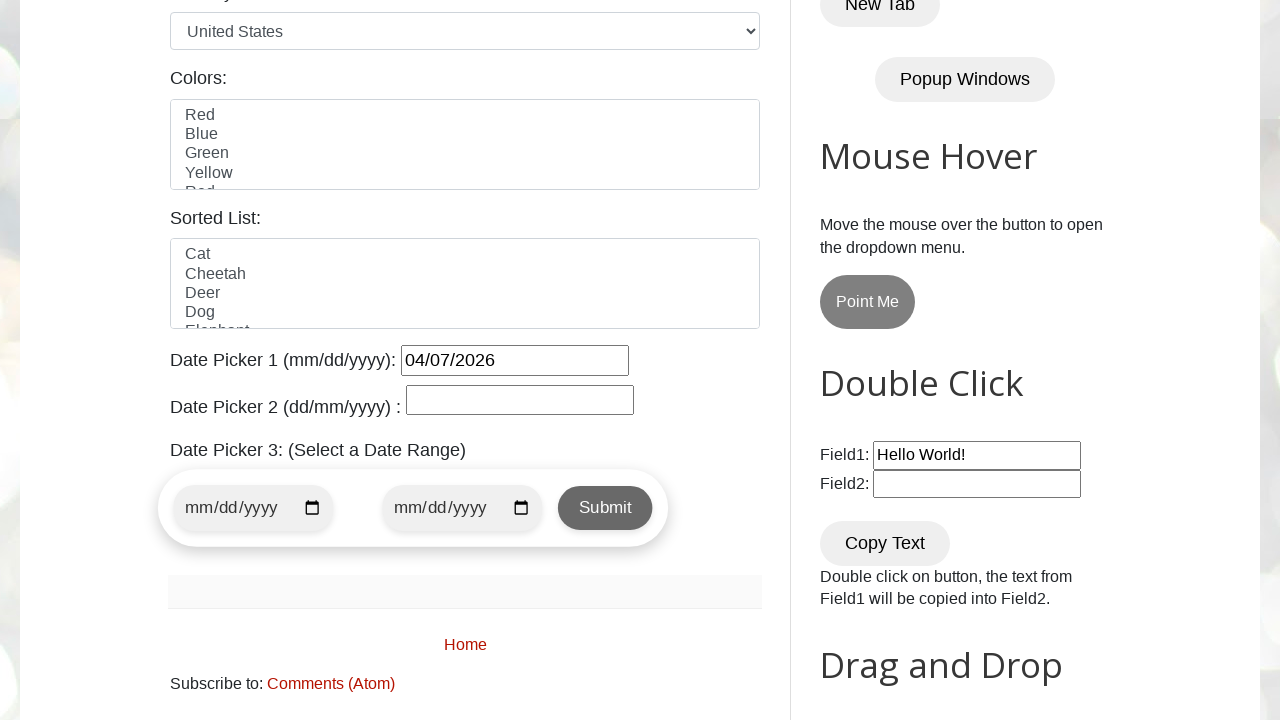